Tests joining a meeting by filling in username and meeting ID fields and clicking start

Starting URL: https://www.ijmeet.com

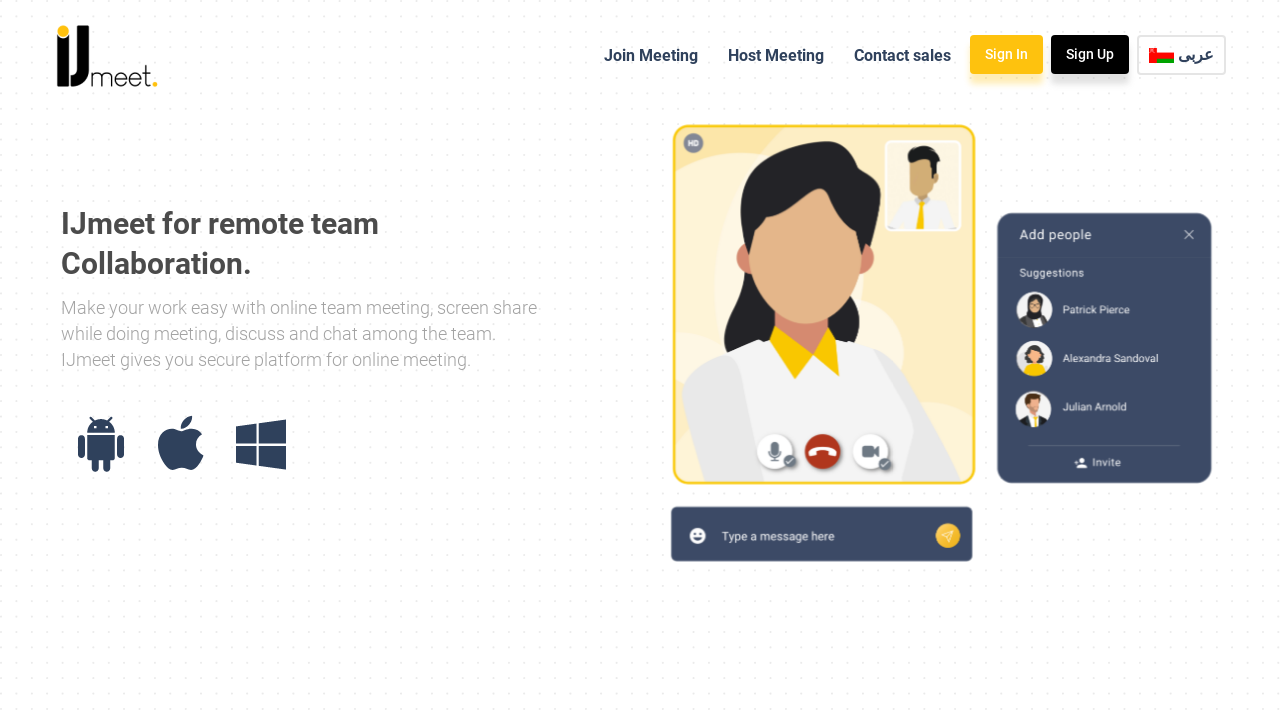

Clicked on Join Meeting link at (651, 56) on //*[@id="navbarContent"]/ul/li[1]/a
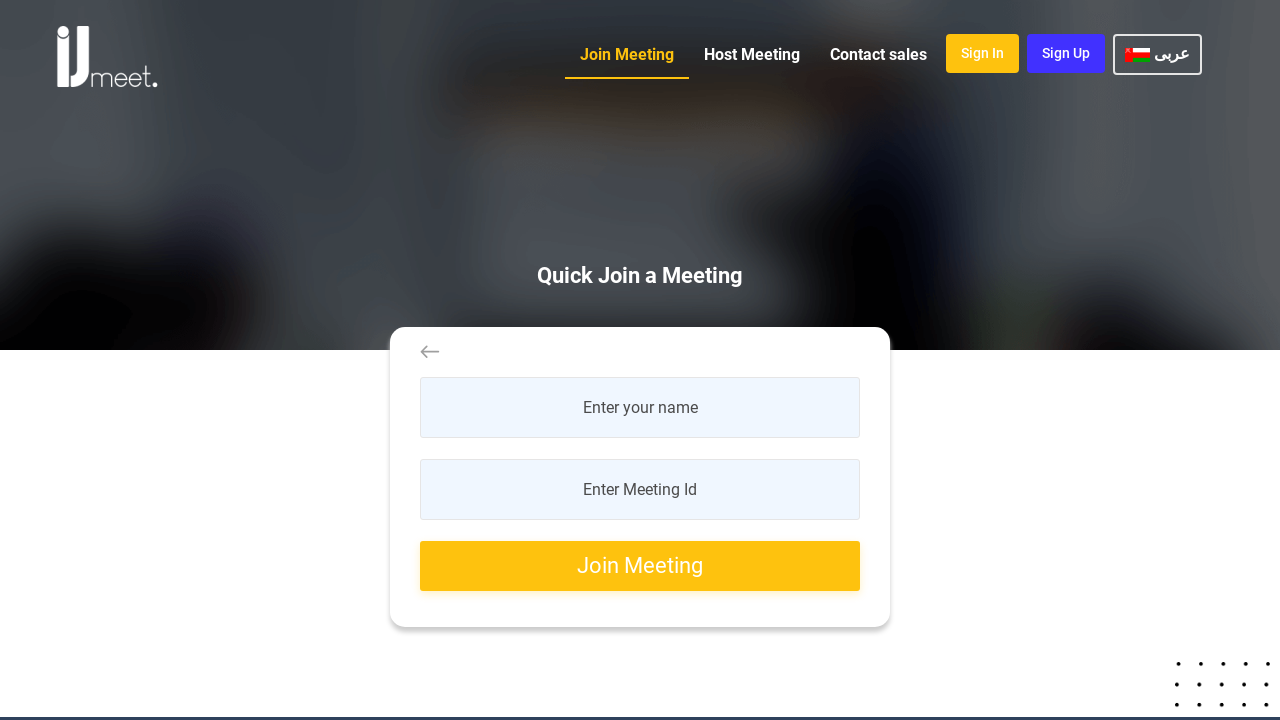

Filled username field with 'testuser123' on #username
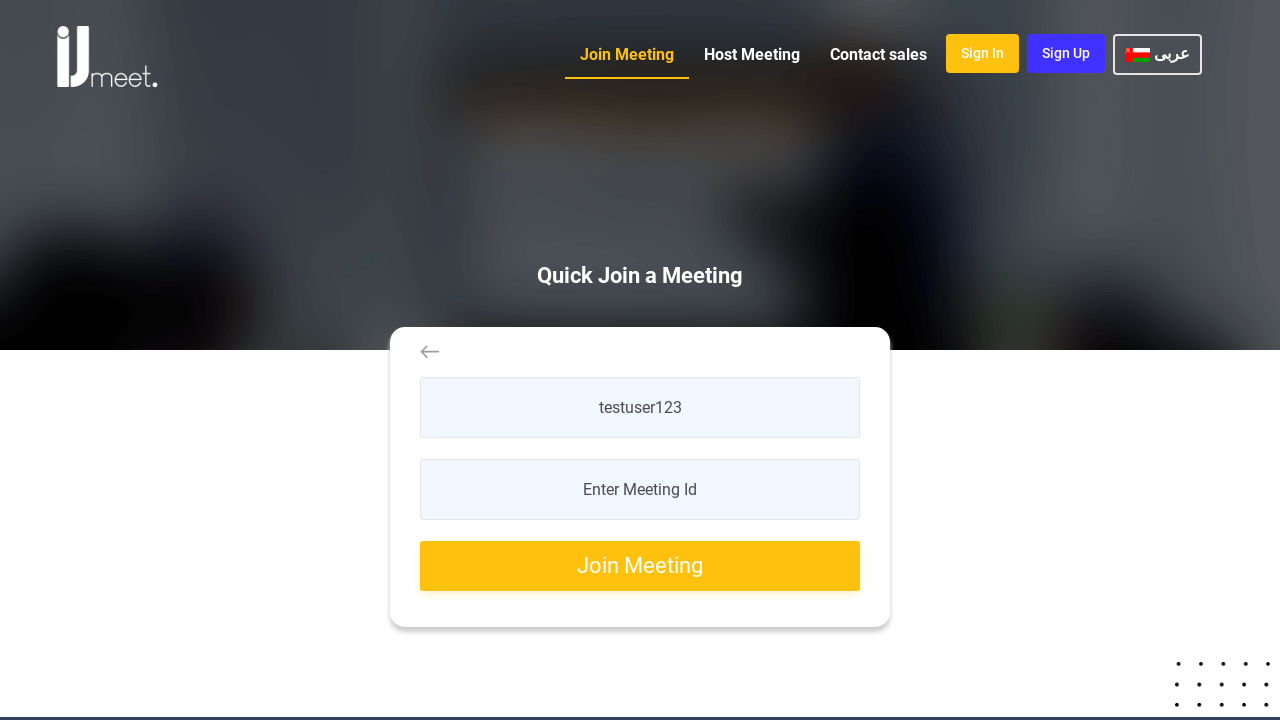

Filled meeting ID field with '98765-432' on //input[@placeholder="Enter Meeting Id"]
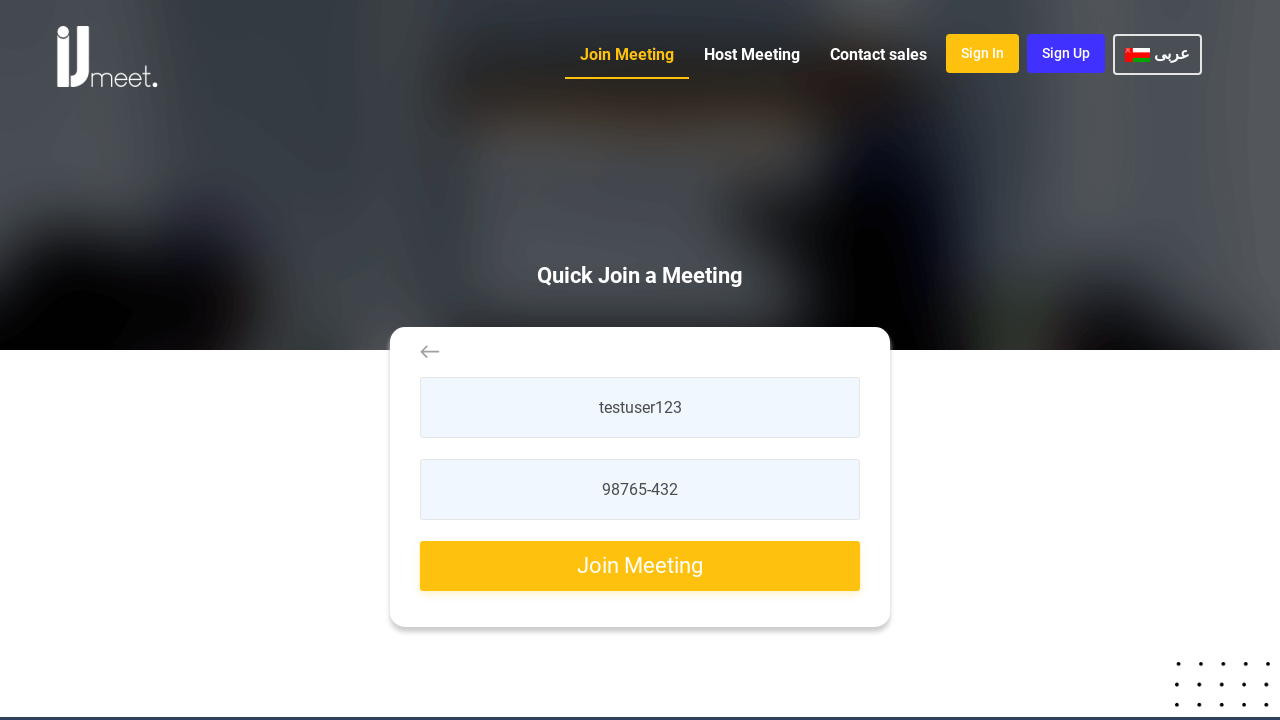

Clicked start/join button to join meeting at (640, 566) on #before_start
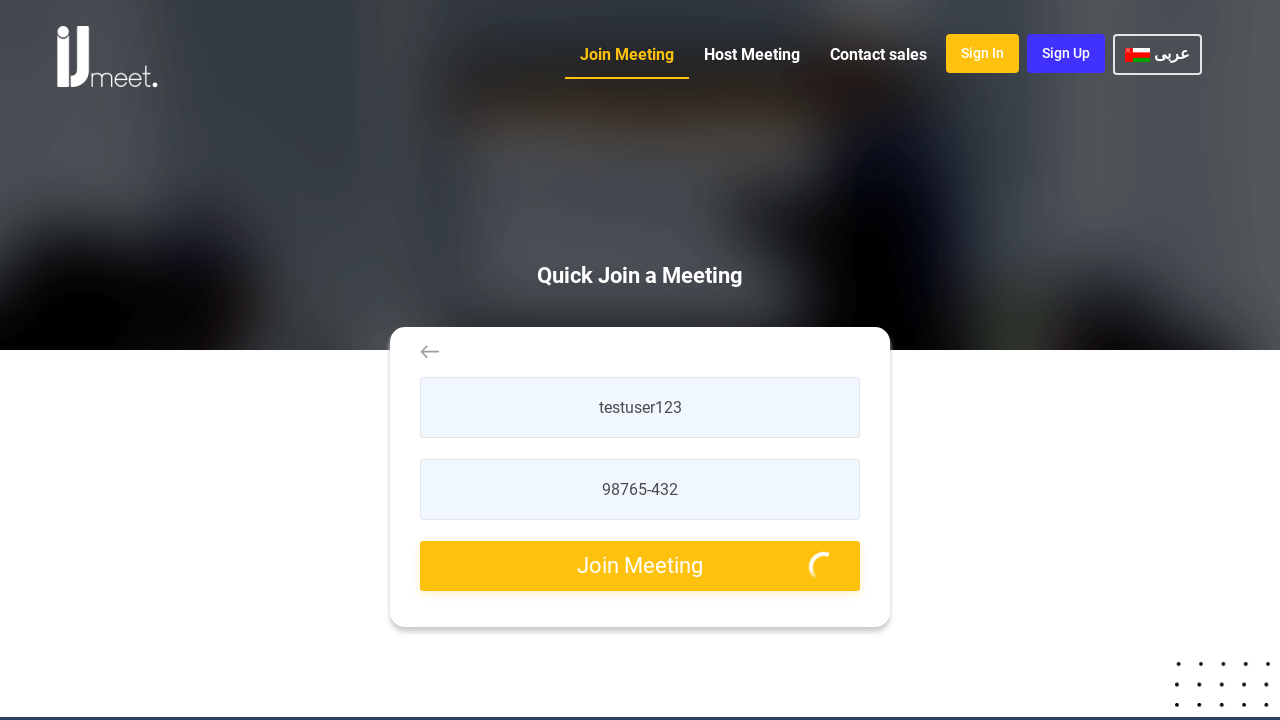

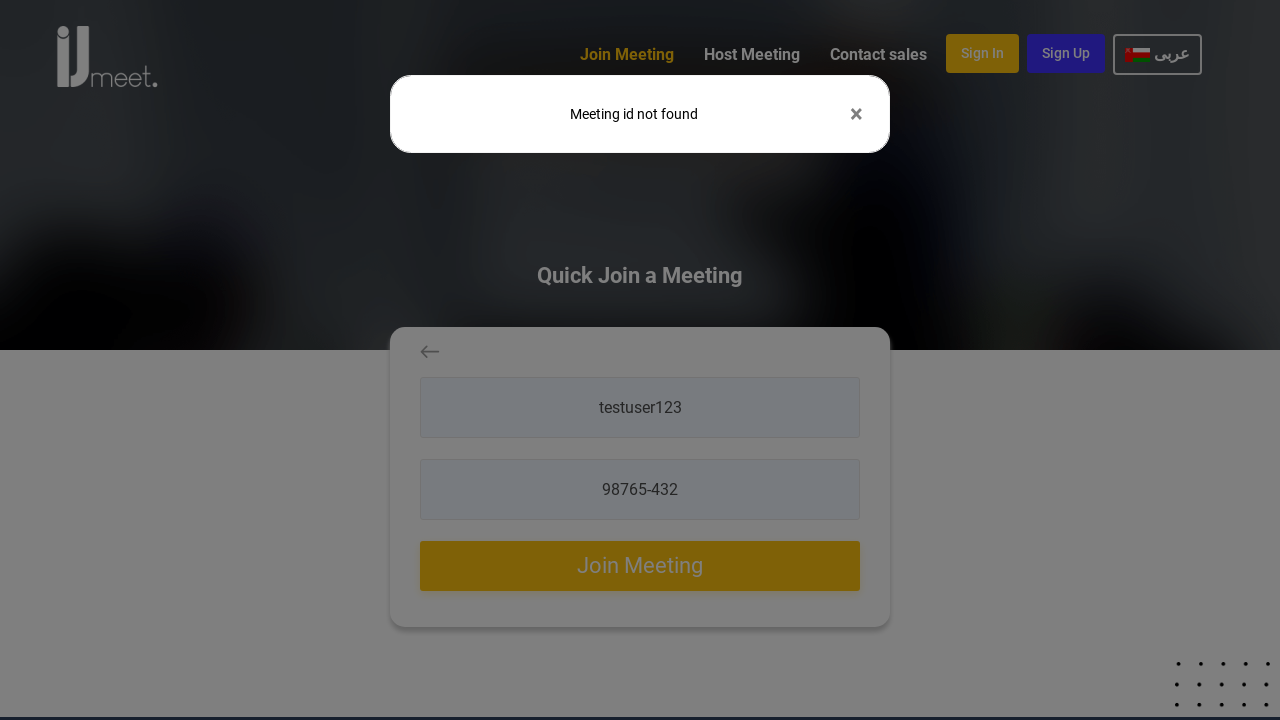